Tests opening a new browser window by clicking a link, switching to the new window to read its content, then switching back to the parent window and verifying its heading text.

Starting URL: https://the-internet.herokuapp.com/windows

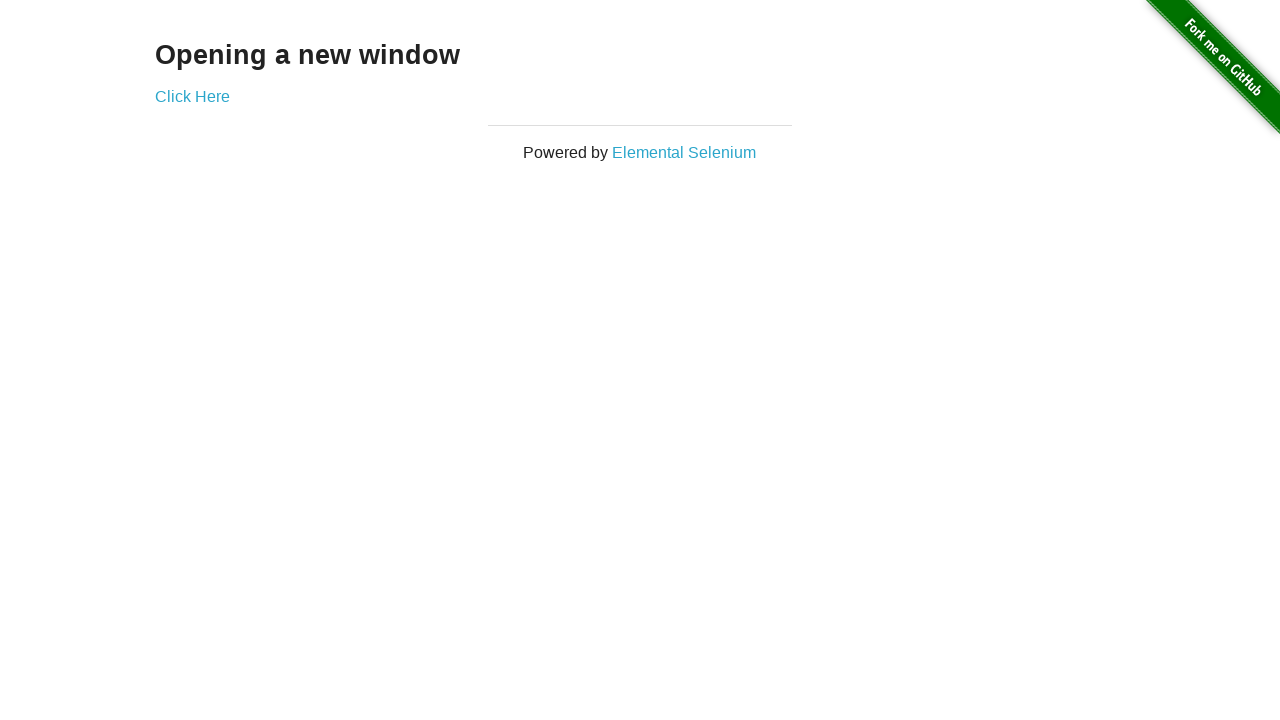

Clicked 'Click Here' link to open new window at (192, 96) on text=Click Here
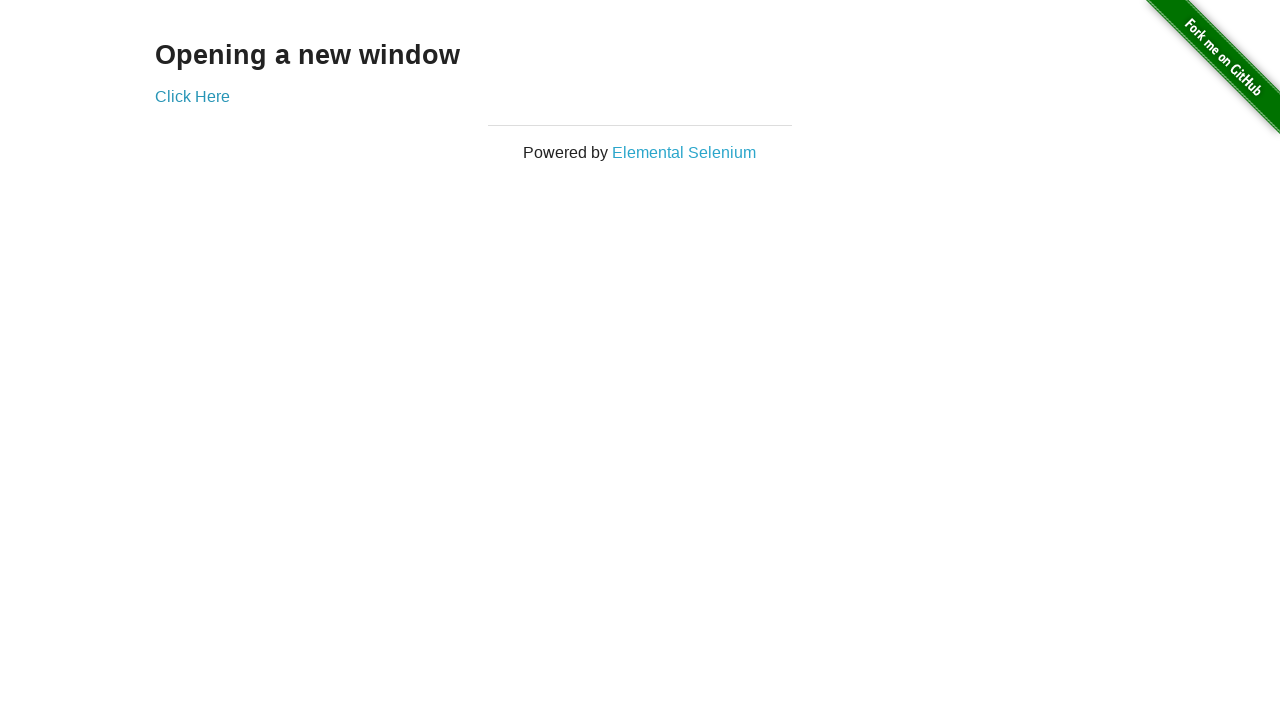

New window opened and captured at (192, 96) on text=Click Here
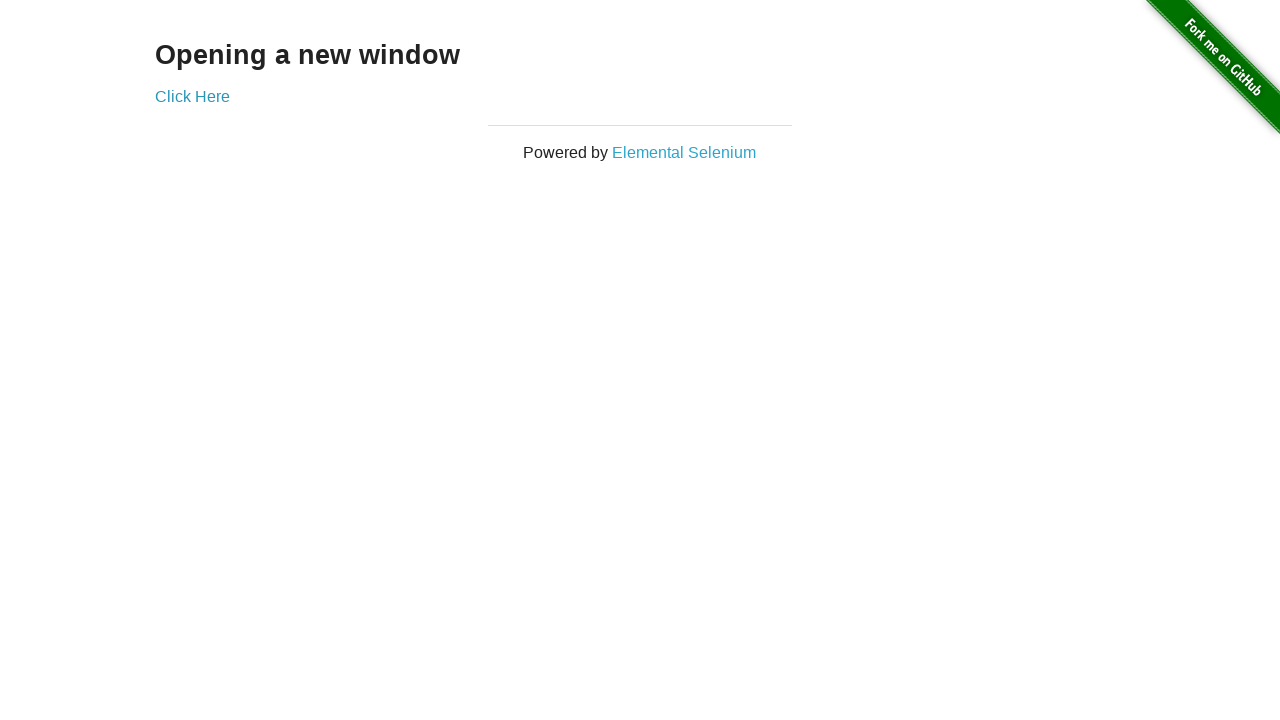

New page loaded completely
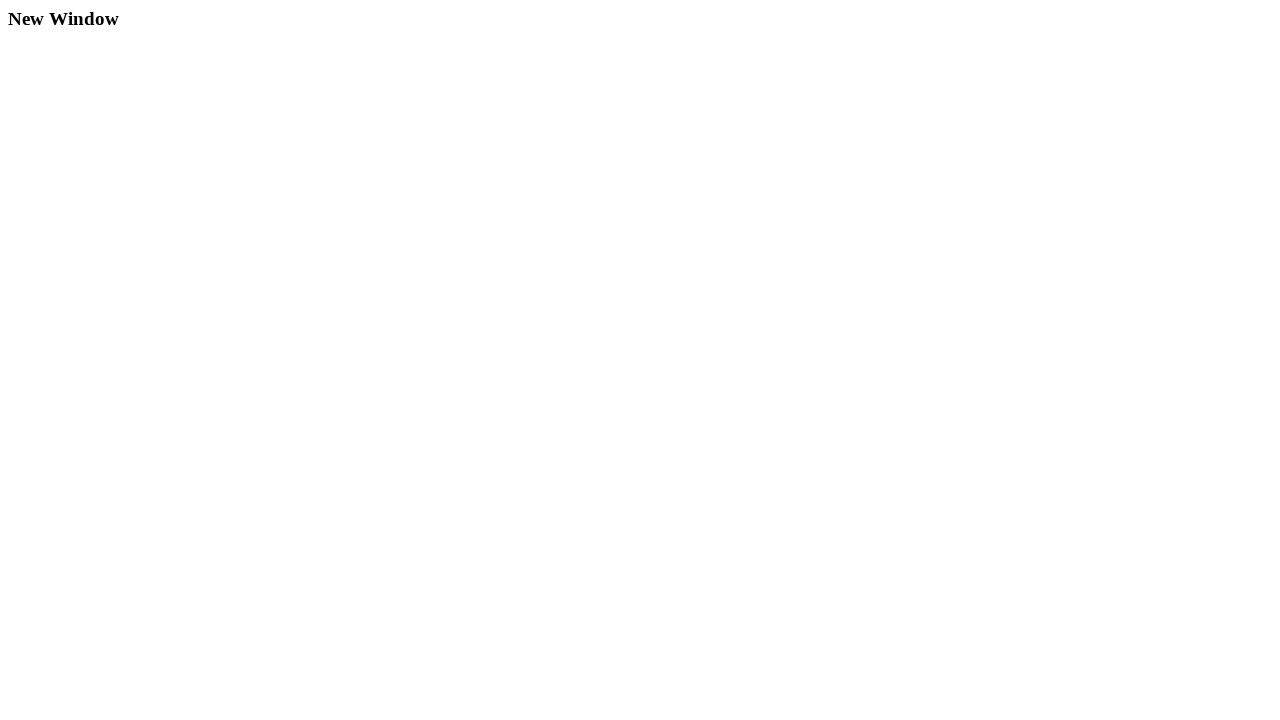

Read h3 text from new window: 'New Window'
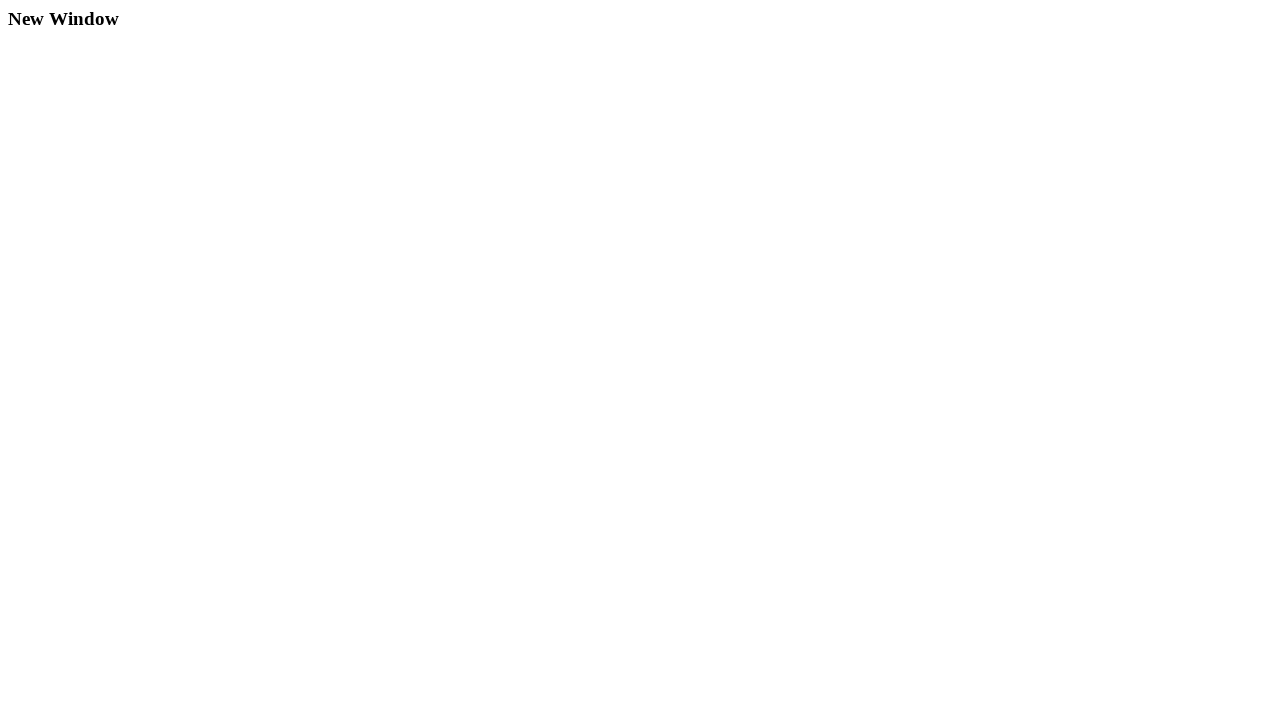

Closed new window
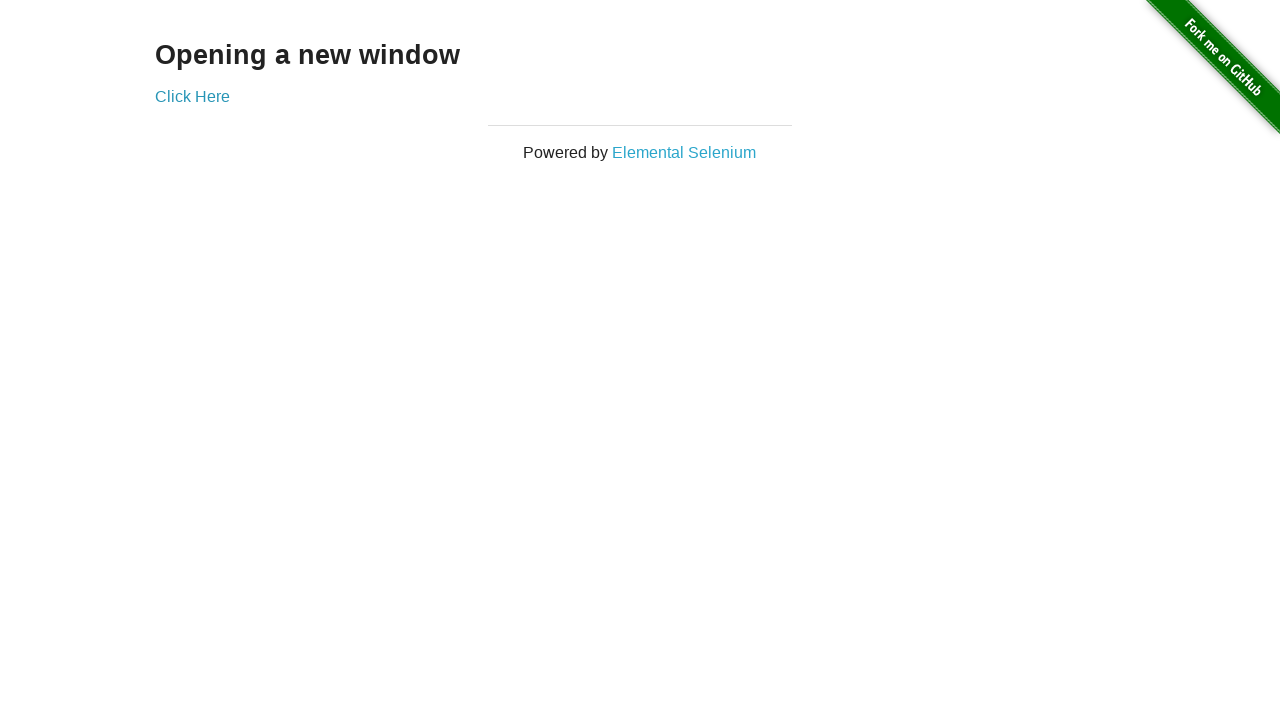

Read h3 text from parent window: 'Opening a new window'
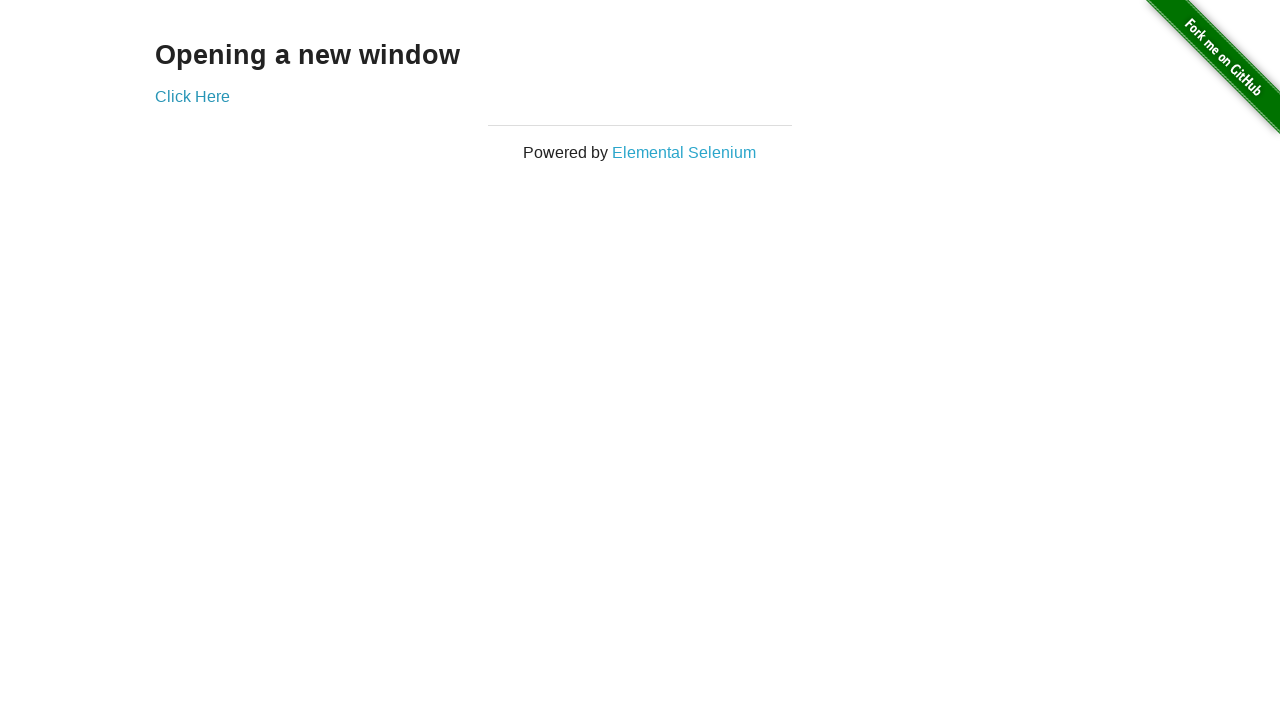

Verified parent window heading is 'Opening a new window'
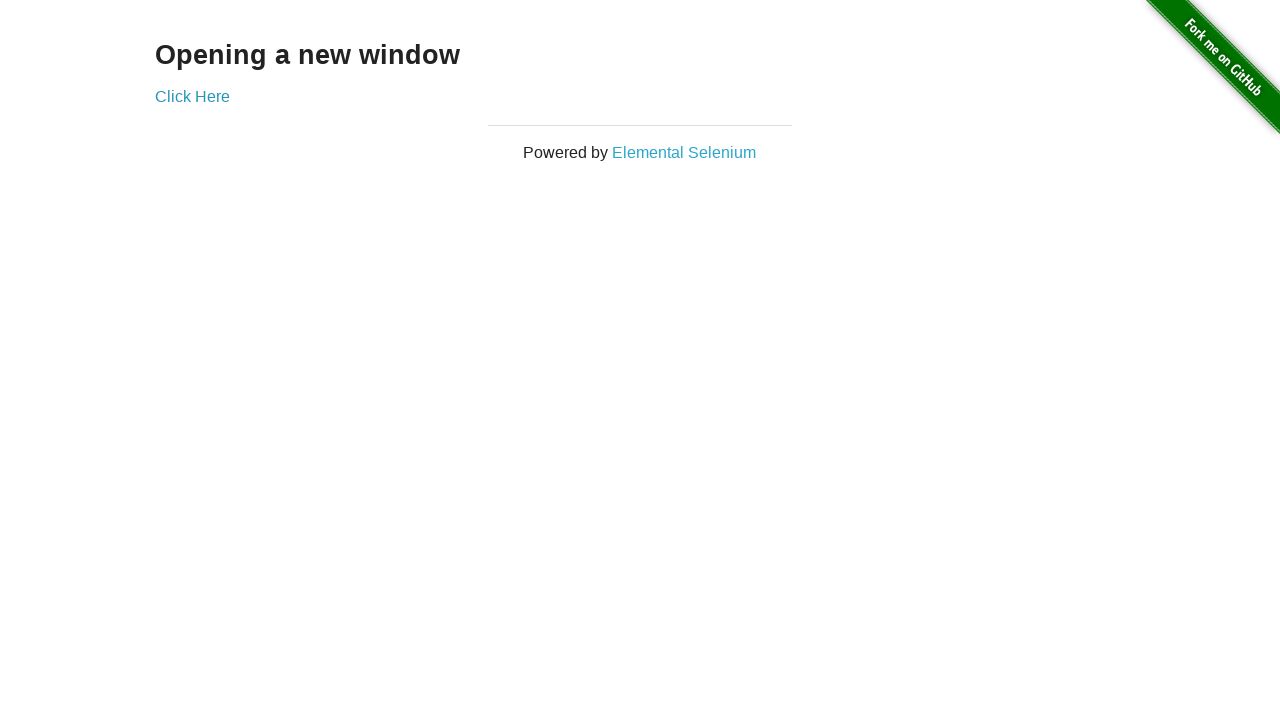

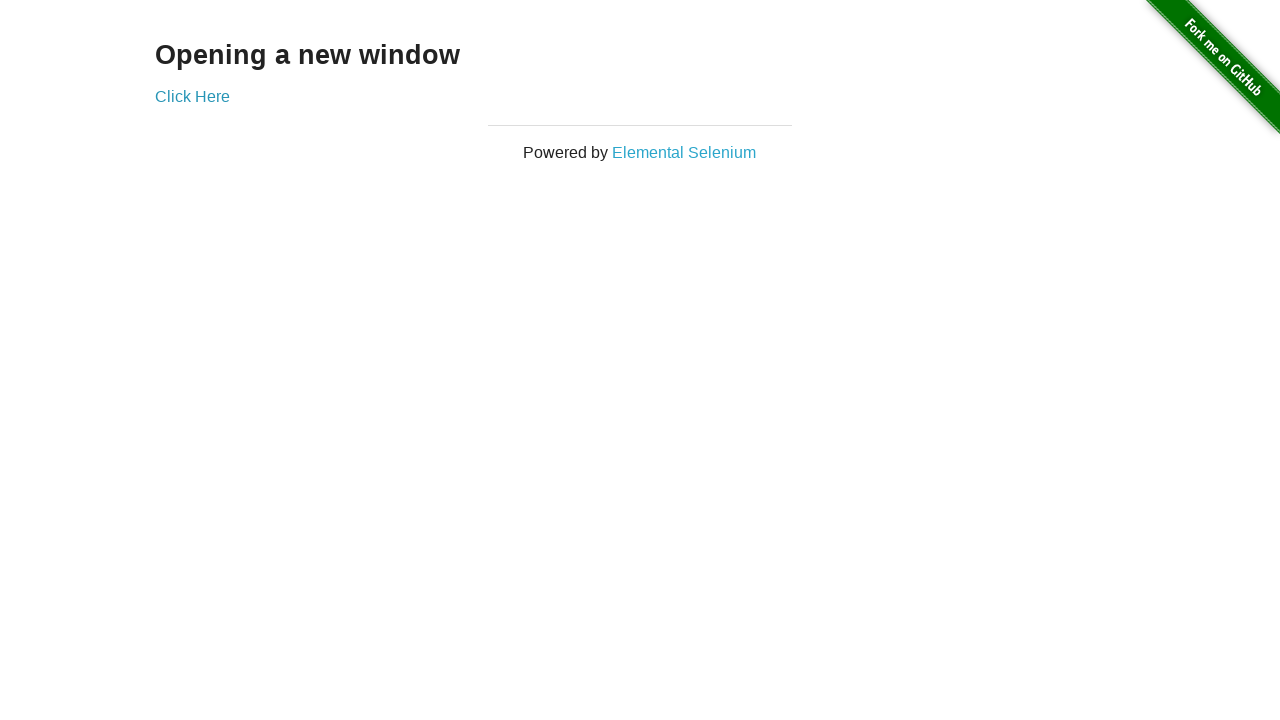